Tests ratio calculator with two negative numbers (-10 and -10), expecting result of 1

Starting URL: http://www.calculator.net/

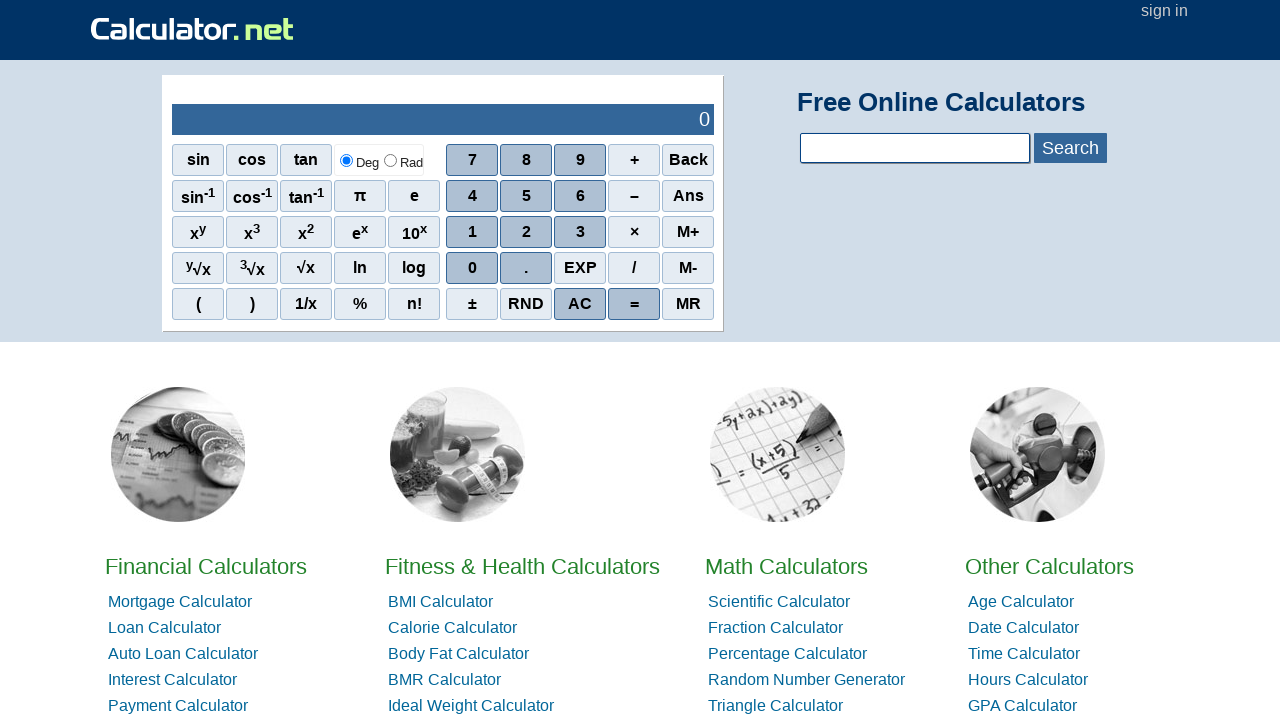

Clicked on math calculators section at (786, 566) on xpath=//*[@id='homelistwrap']/div[3]/div[2]/a
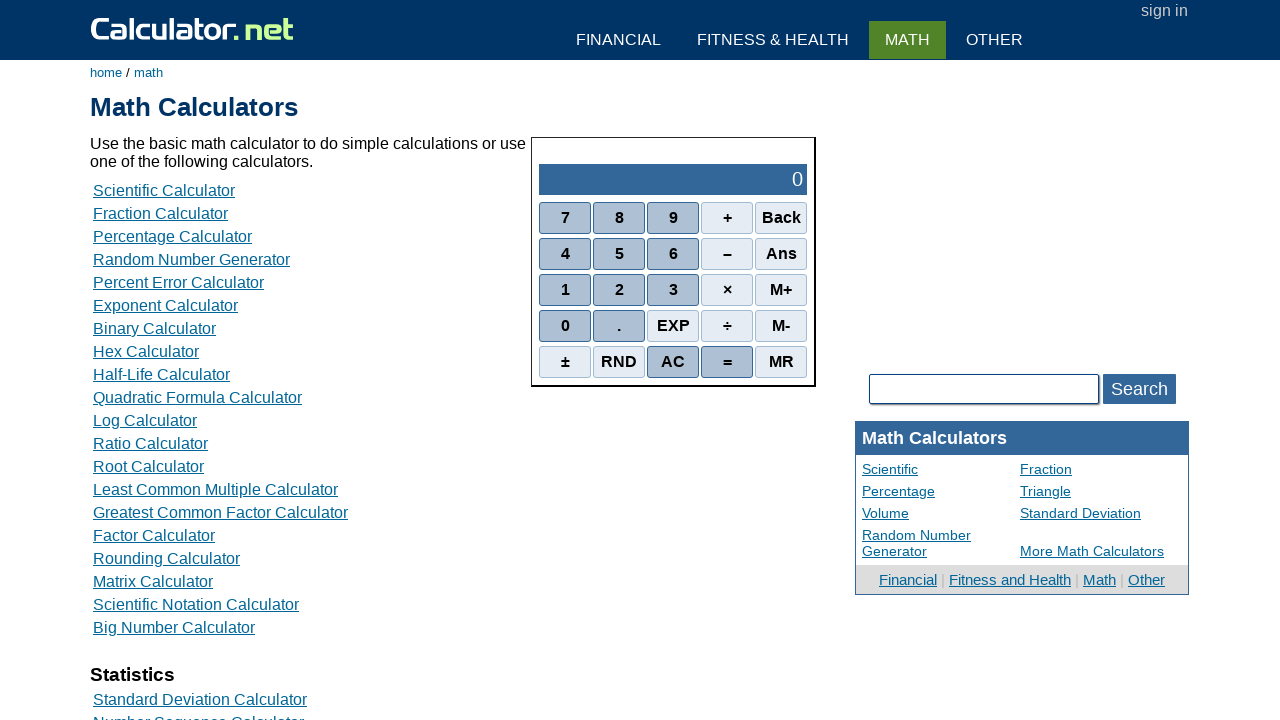

Clicked on ratio calculator at (172, 236) on xpath=//*[@id='content']/table[2]/tbody/tr/td/div[3]/a
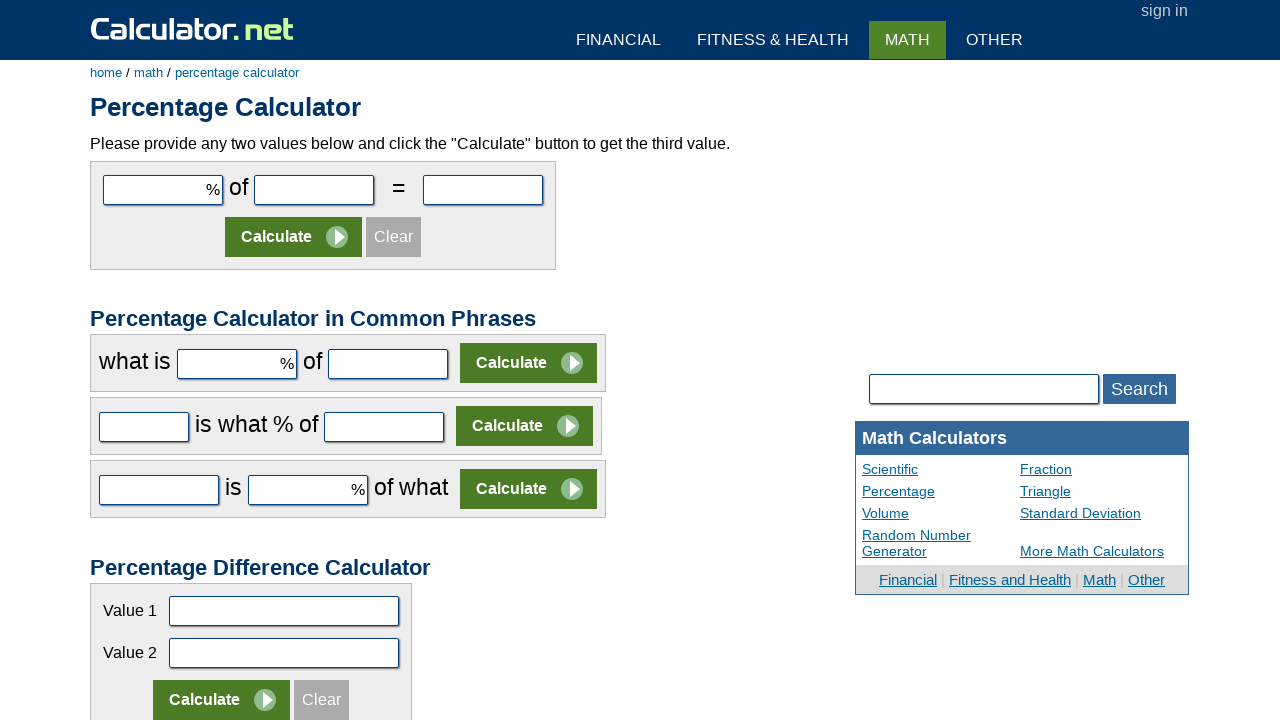

Filled first parameter with -10 on #cpar1
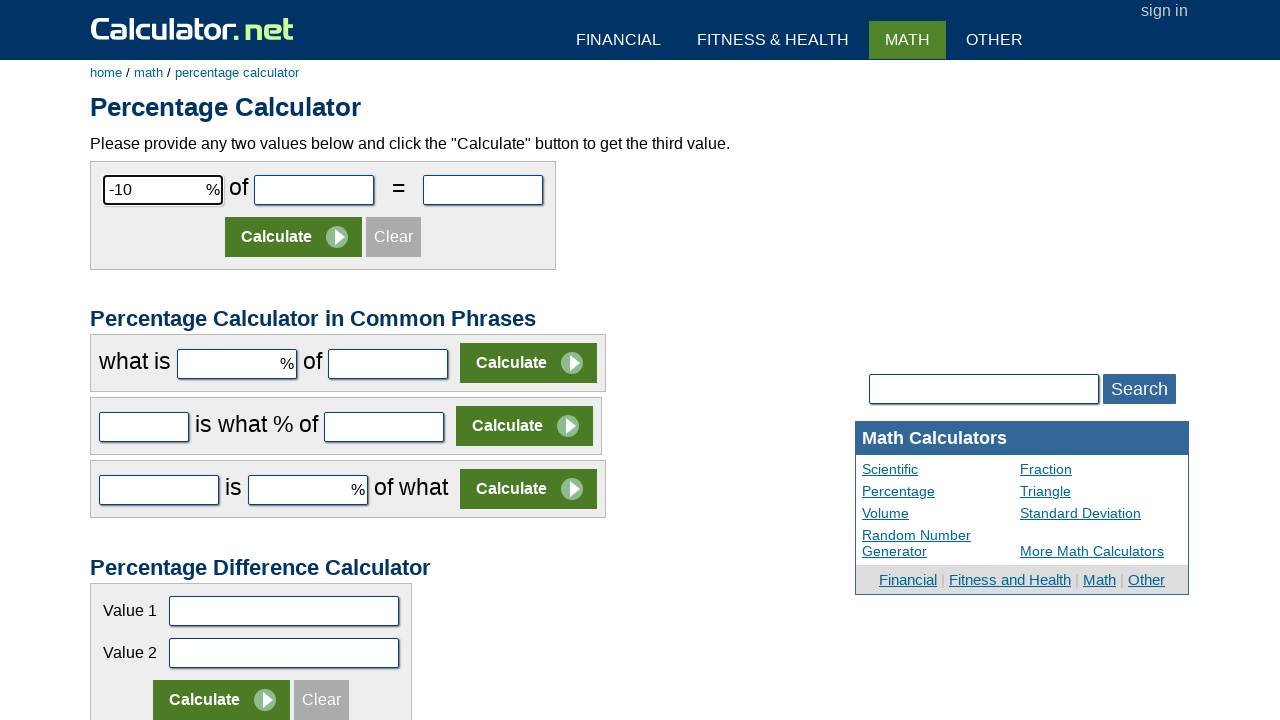

Filled second parameter with -10 on #cpar2
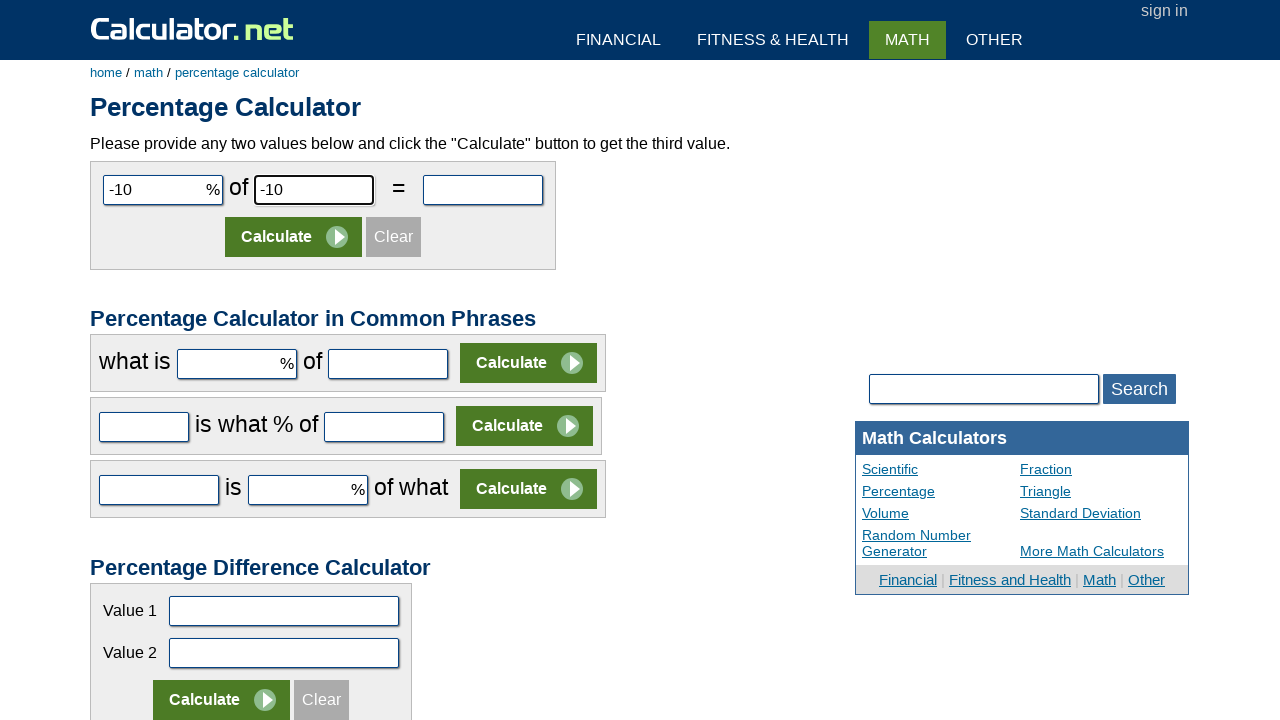

Clicked calculate button at (294, 237) on xpath=//*[@id='content']/form[1]/table/tbody/tr[2]/td/input[2]
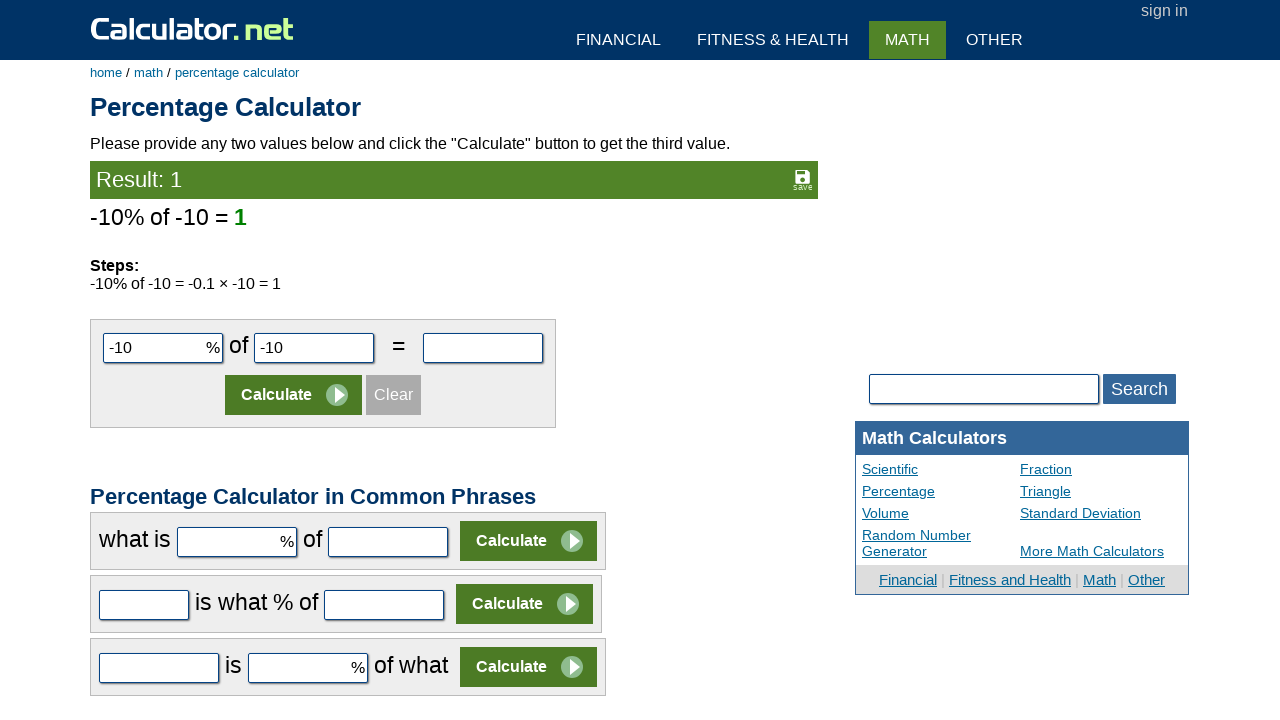

Result loaded - ratio of -10 to -10 calculated
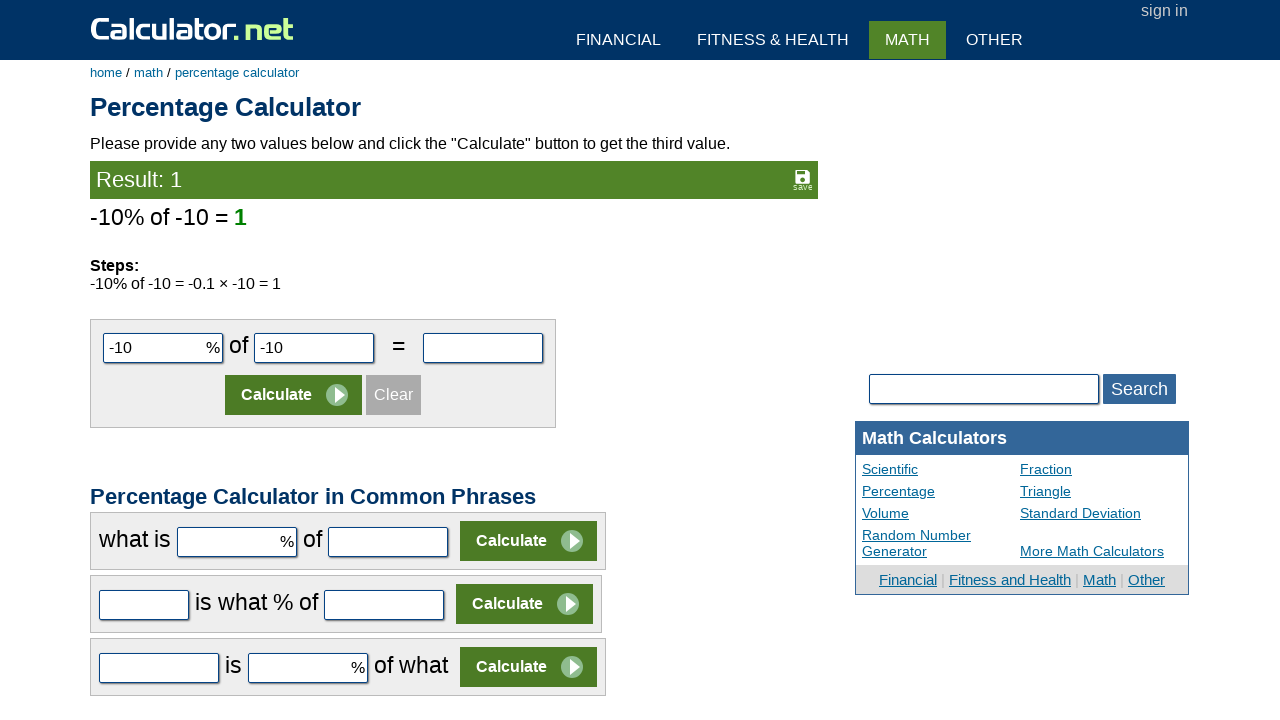

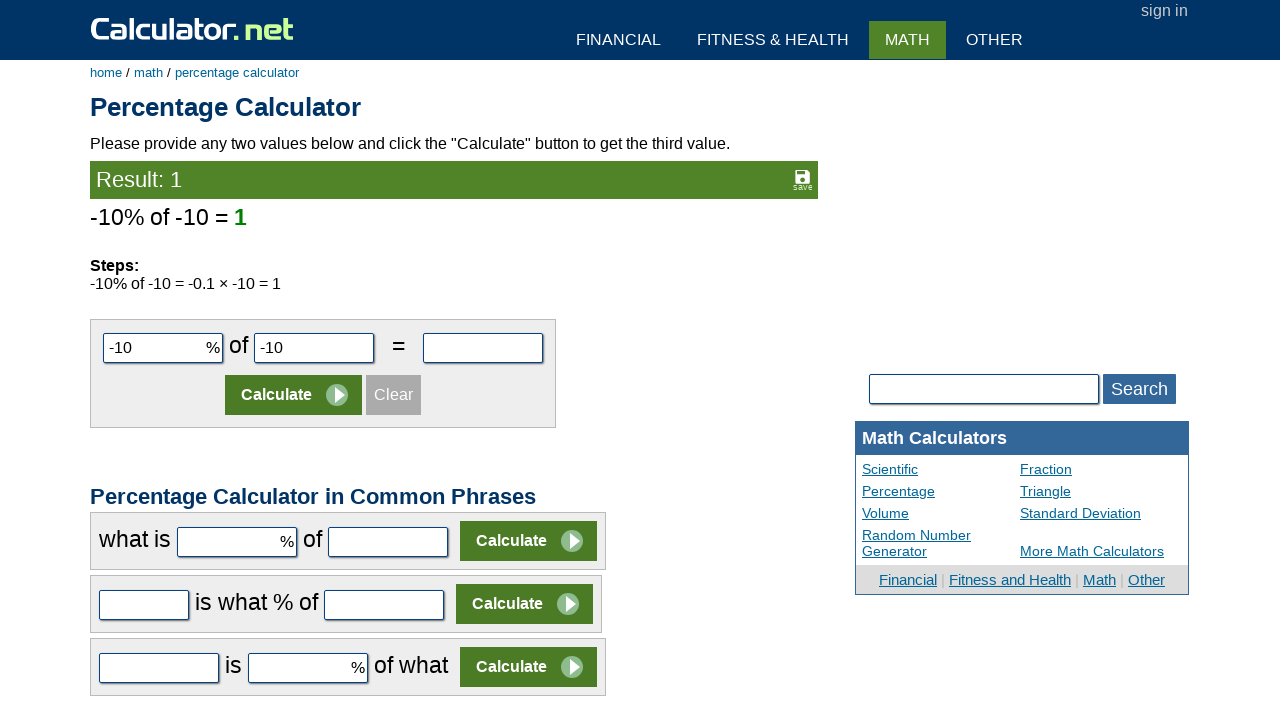